Dynamically selects all checkboxes on the page by finding all checkbox input elements and clicking each one

Starting URL: http://demo.automationtesting.in/Register.html

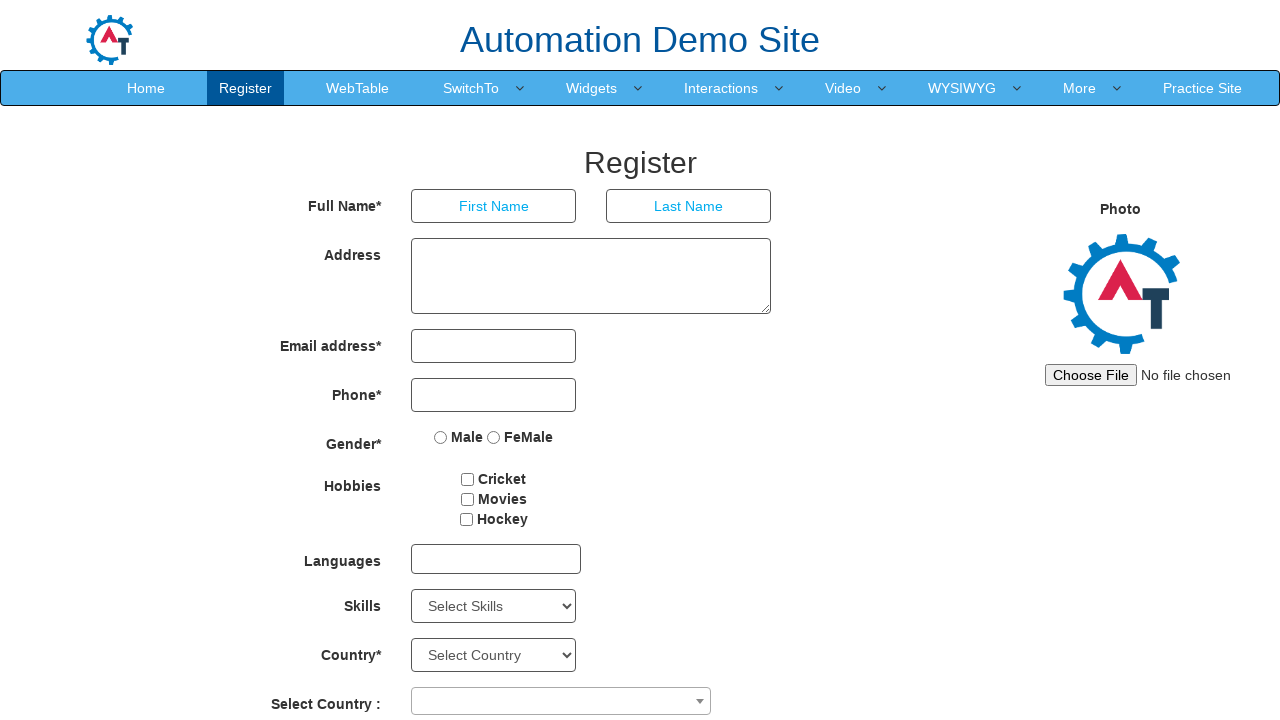

Found all checkboxes on the page - Total count: 3
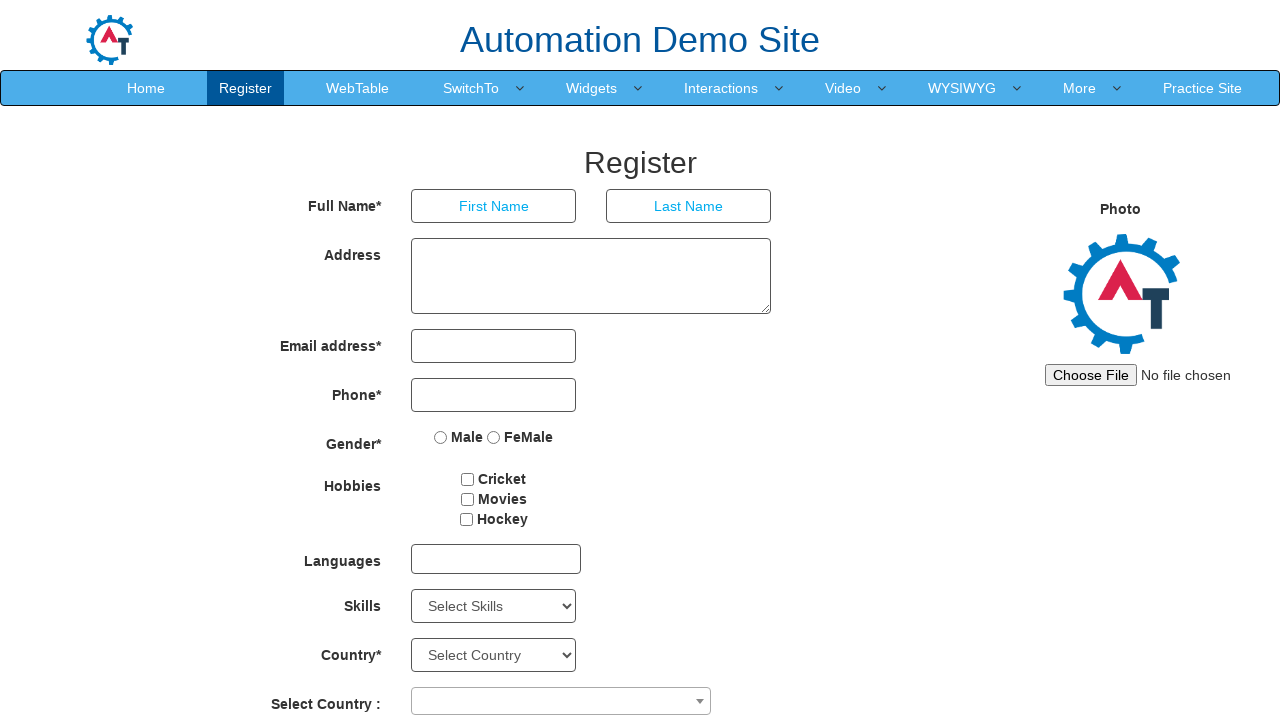

Clicked a checkbox at (468, 479) on xpath=//input[@type='checkbox'] >> nth=0
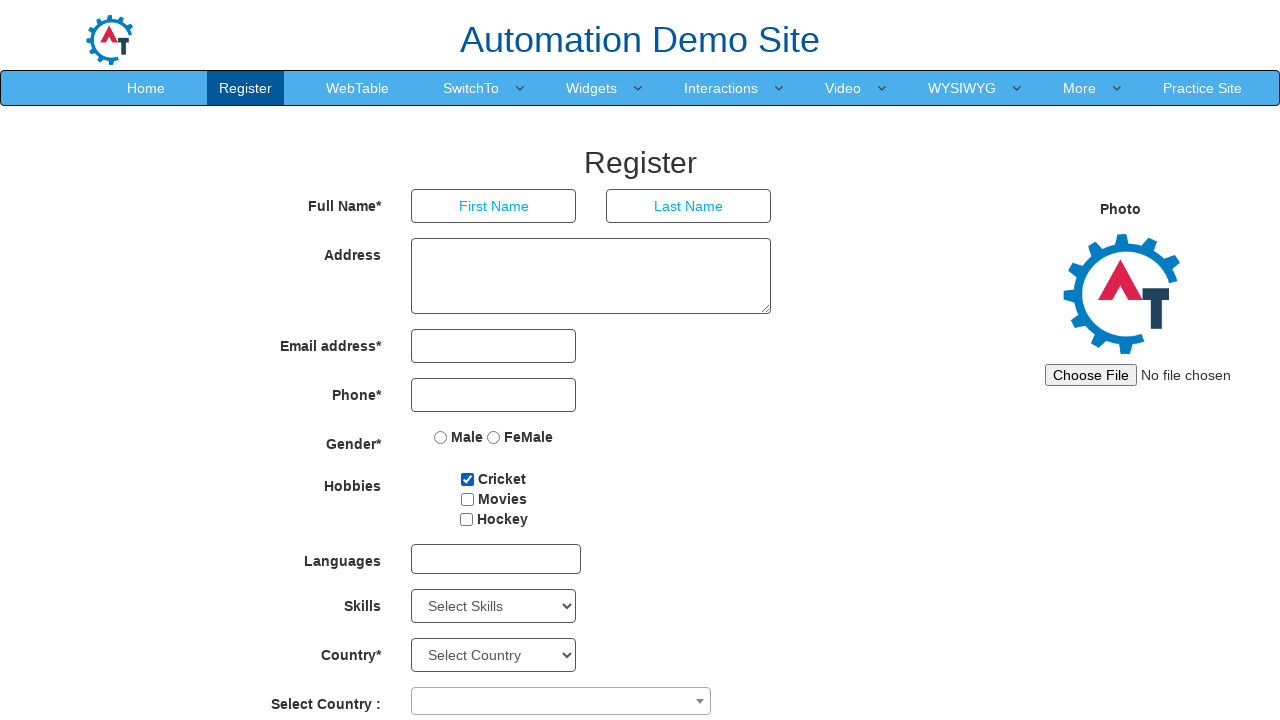

Retrieved checkbox ID attribute
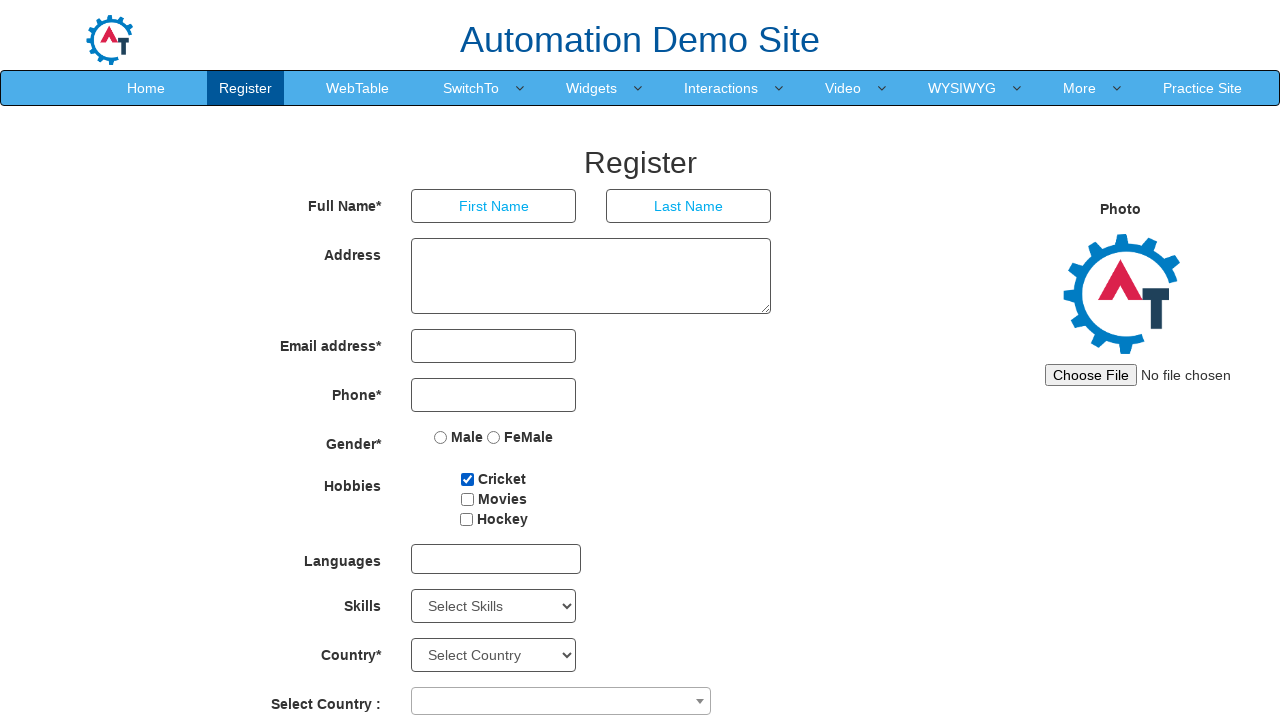

Retrieved checkbox value attribute
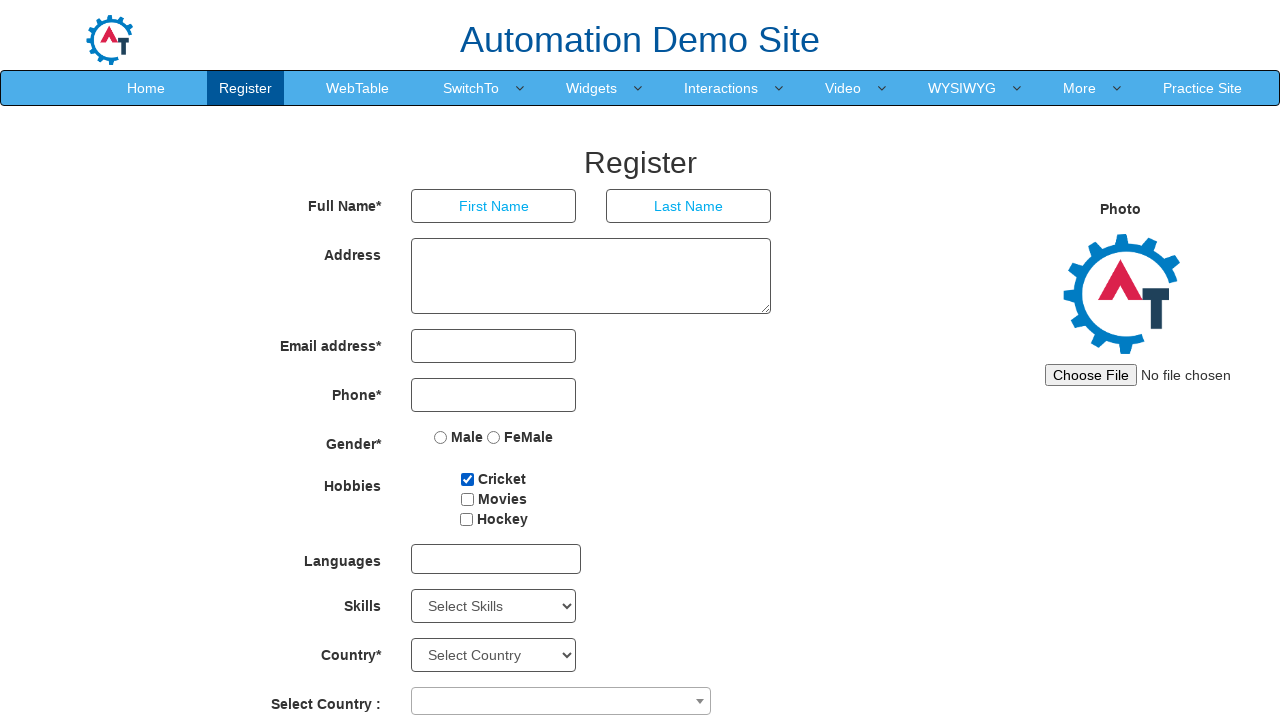

Clicked a checkbox at (467, 499) on xpath=//input[@type='checkbox'] >> nth=1
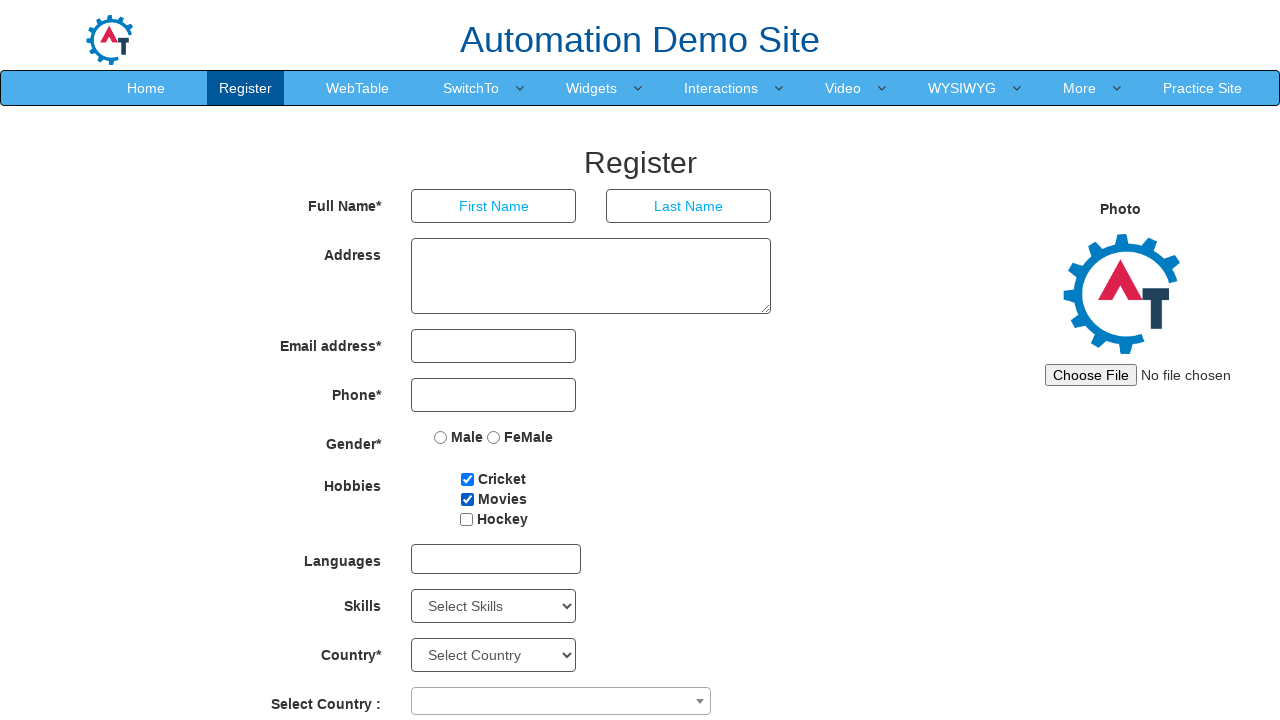

Retrieved checkbox ID attribute
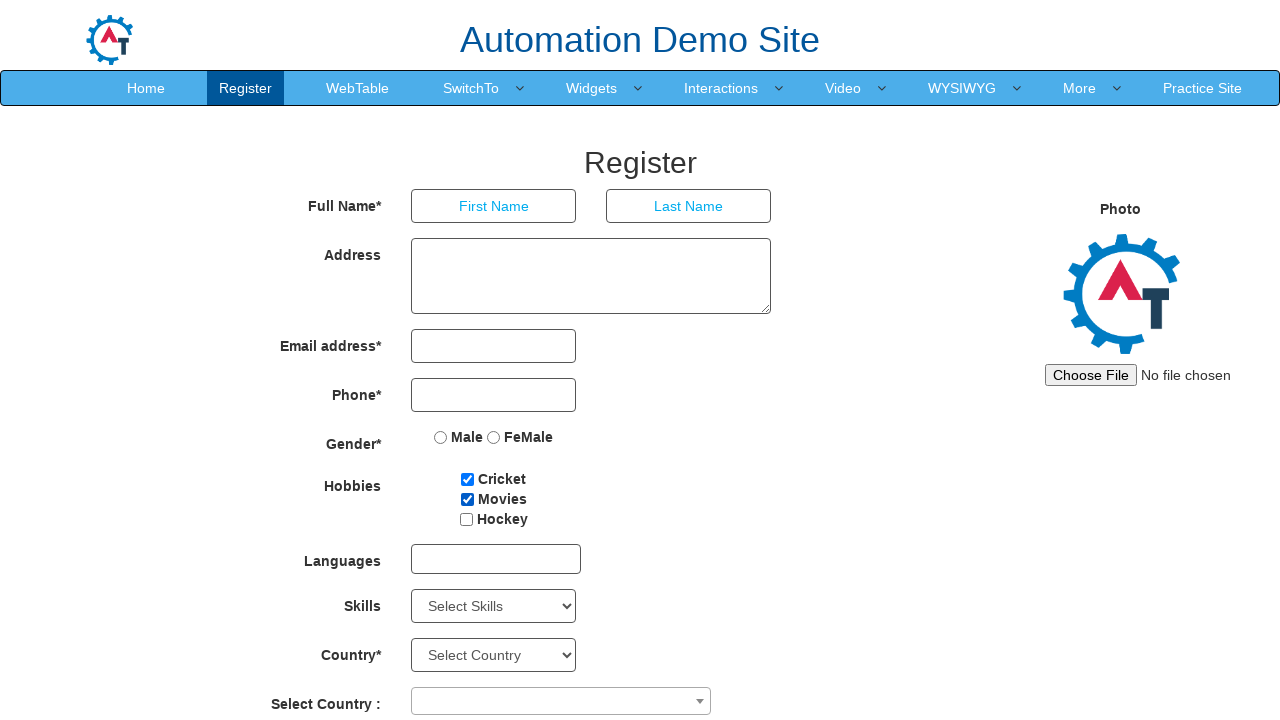

Retrieved checkbox value attribute
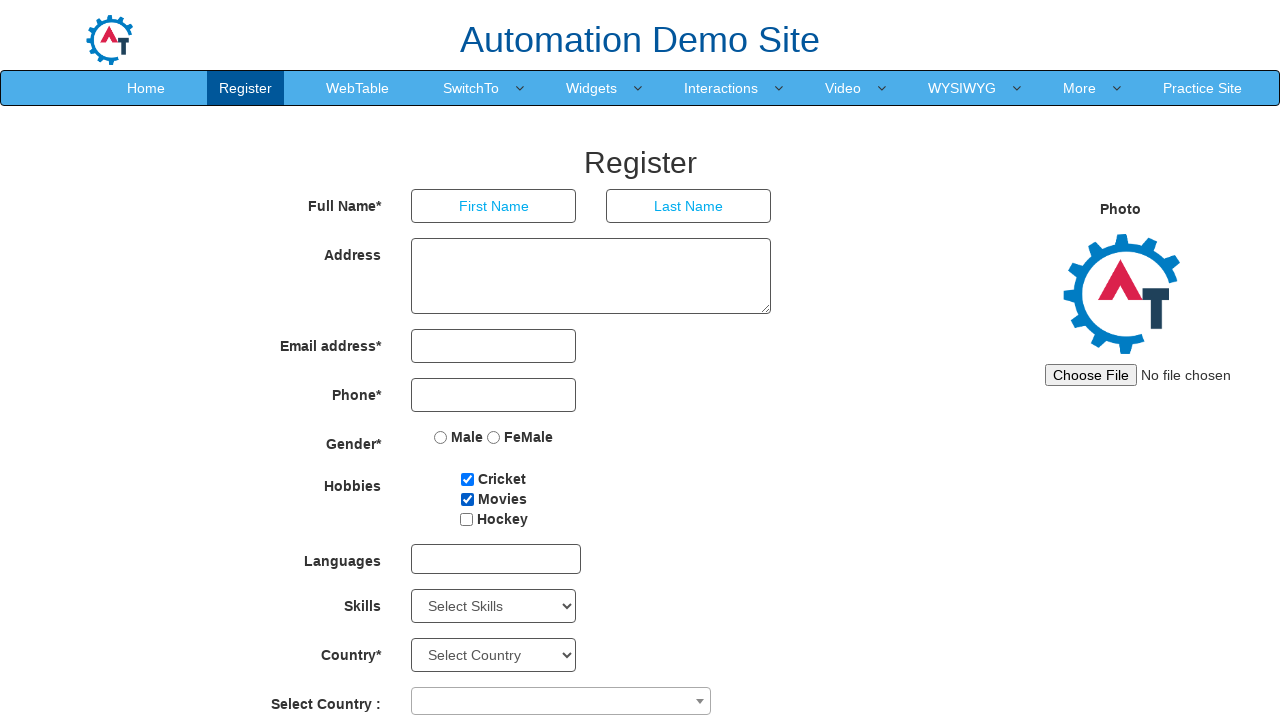

Clicked a checkbox at (466, 519) on xpath=//input[@type='checkbox'] >> nth=2
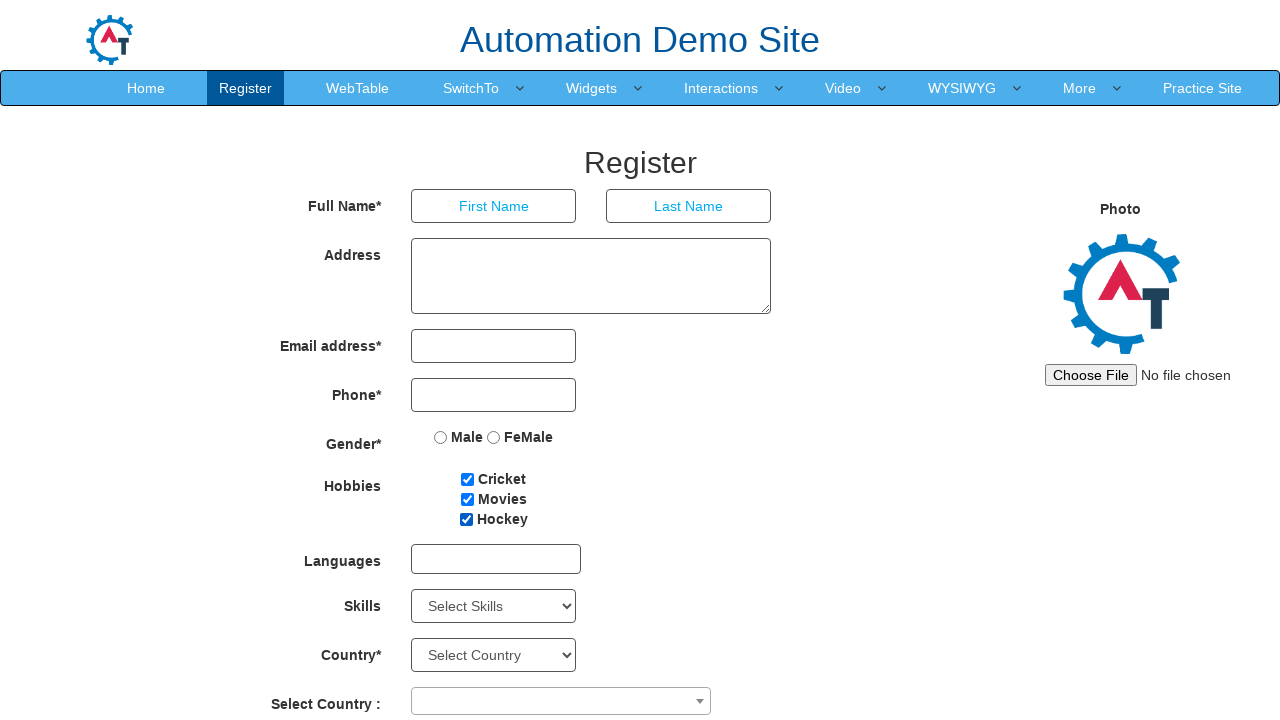

Retrieved checkbox ID attribute
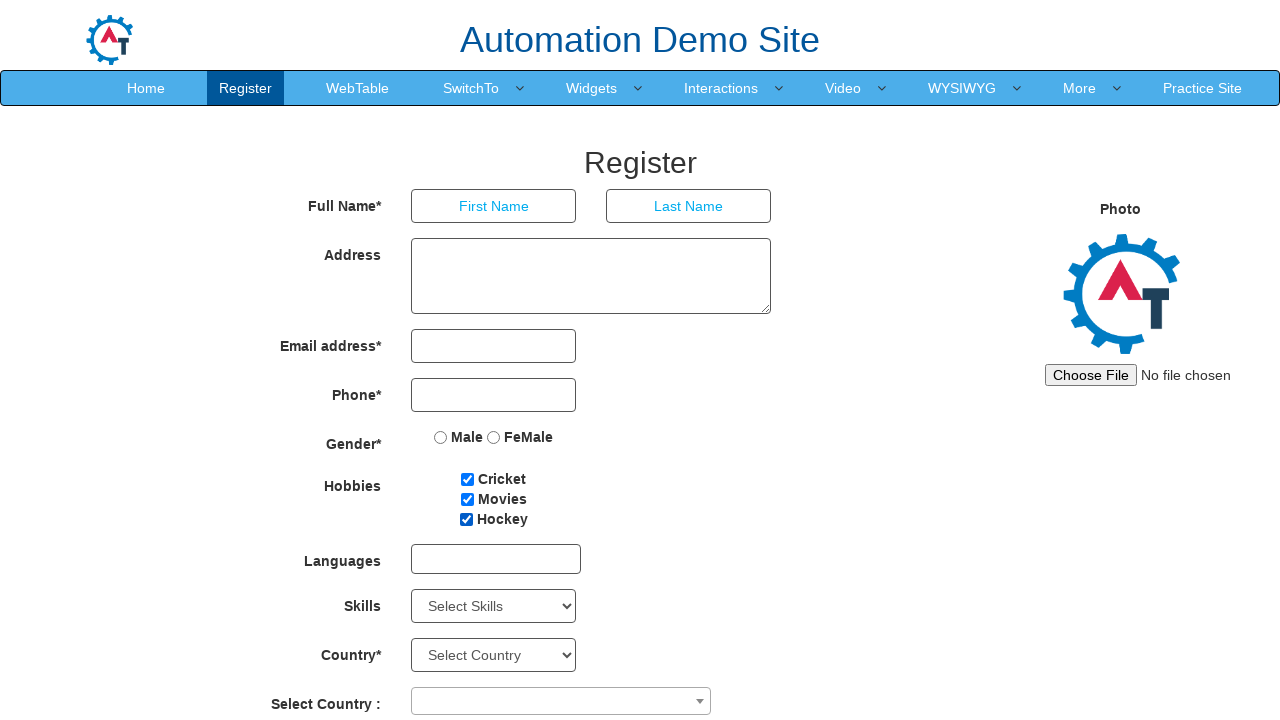

Retrieved checkbox value attribute
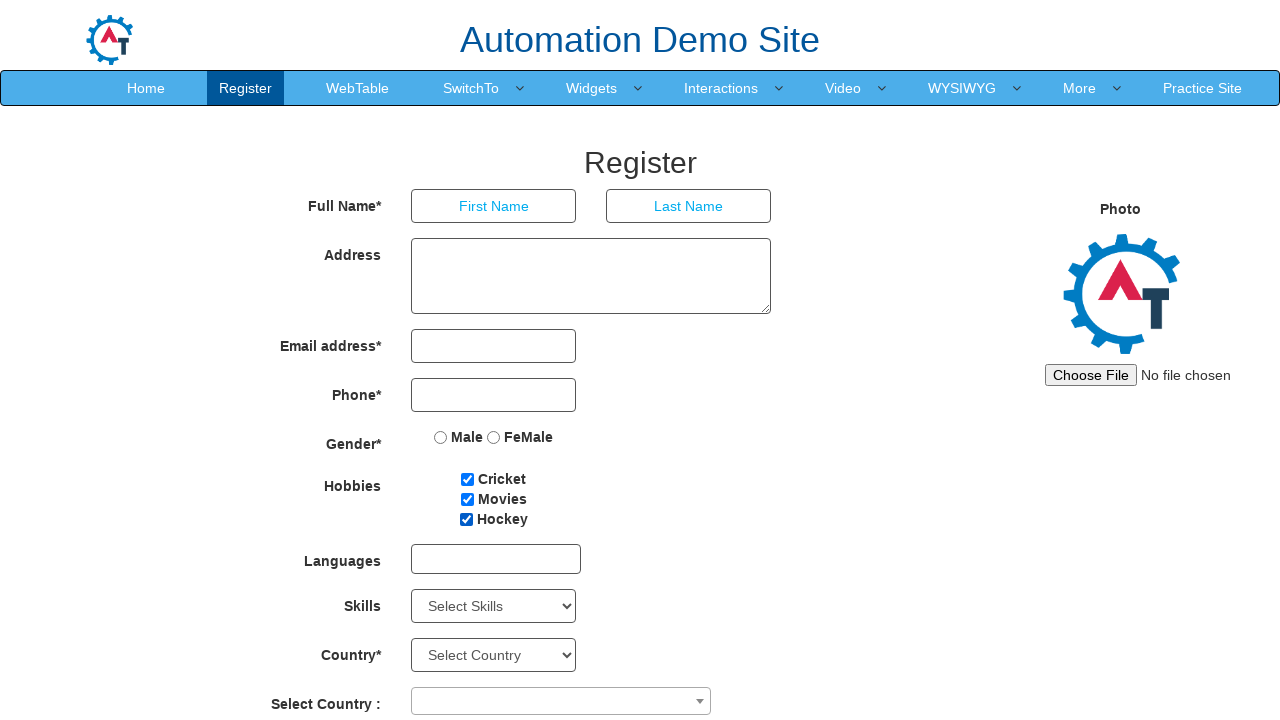

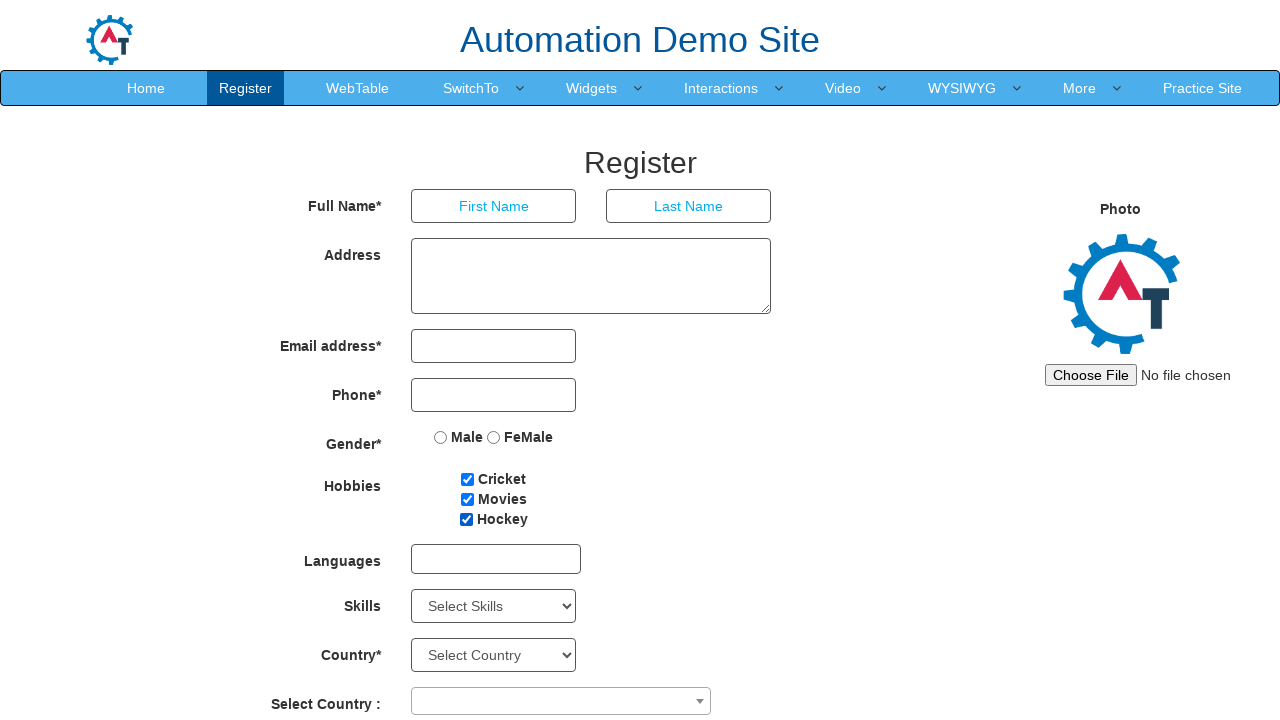